Tests double-click functionality by double-clicking a button to copy text between fields and verifying the result

Starting URL: https://testautomationpractice.blogspot.com/

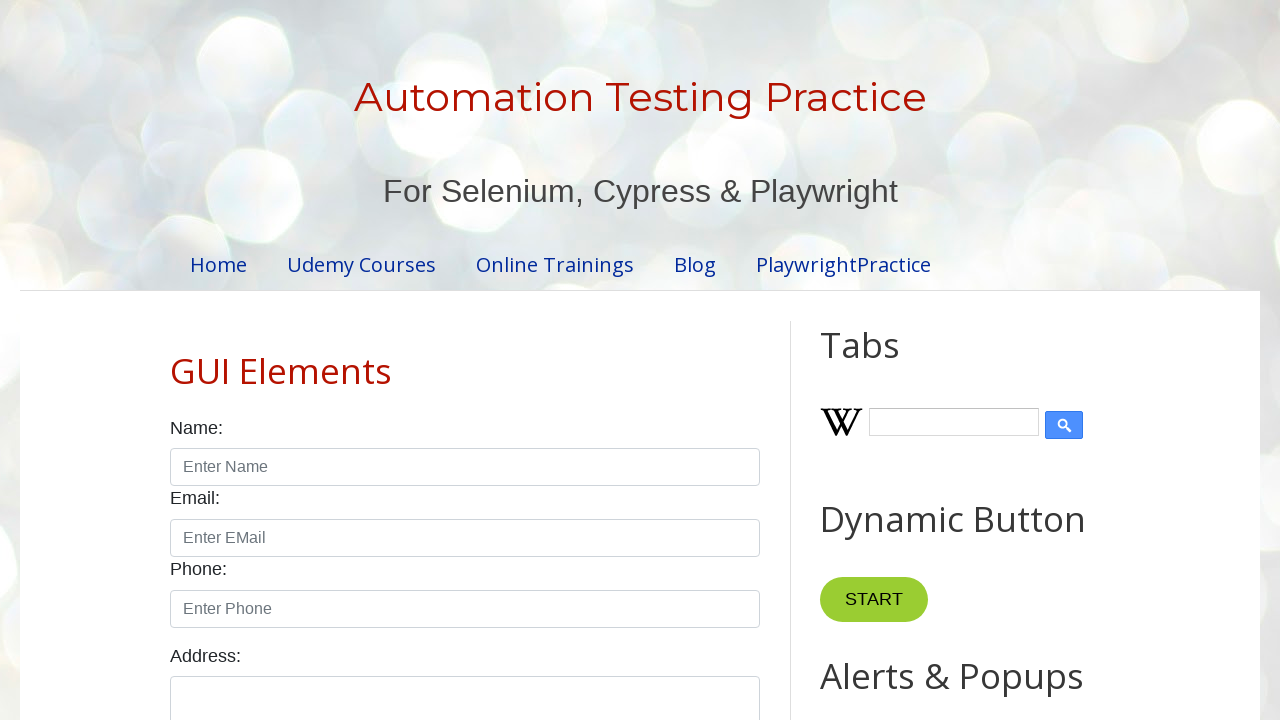

Double-clicked the 'Copy Text' button at (885, 360) on xpath=//button[text()='Copy Text']
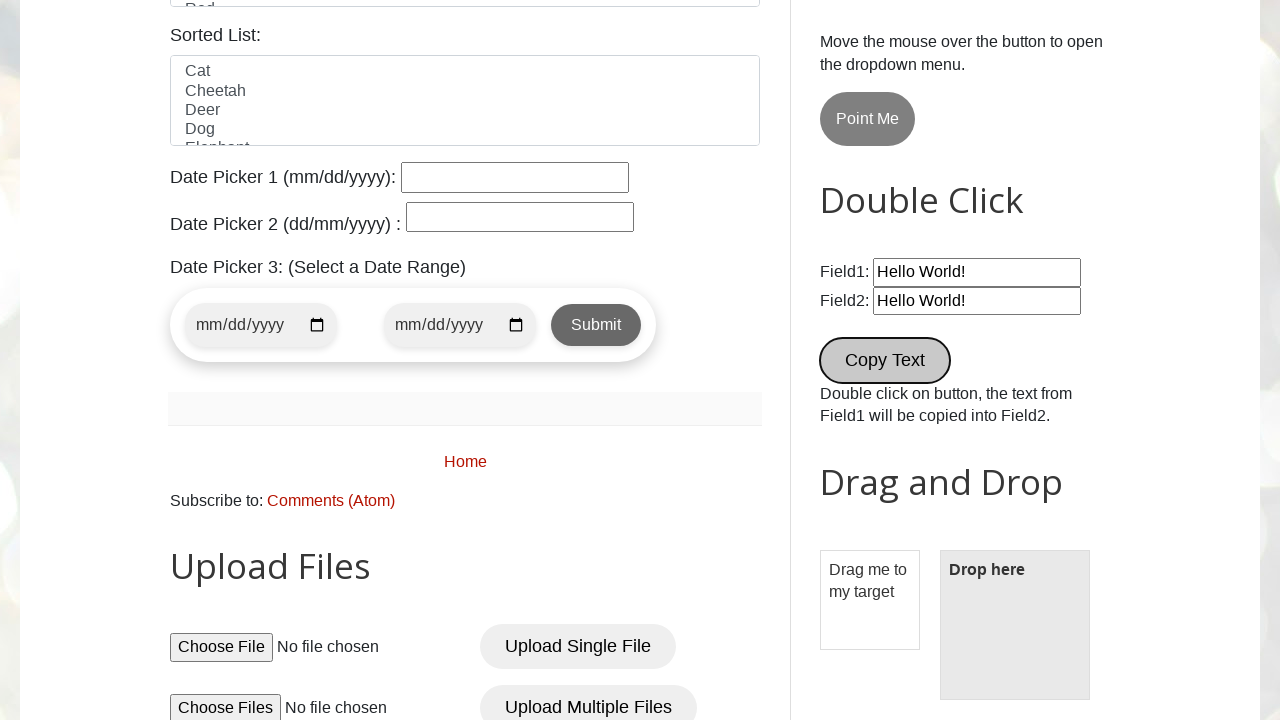

Retrieved value from field2 to verify text was copied
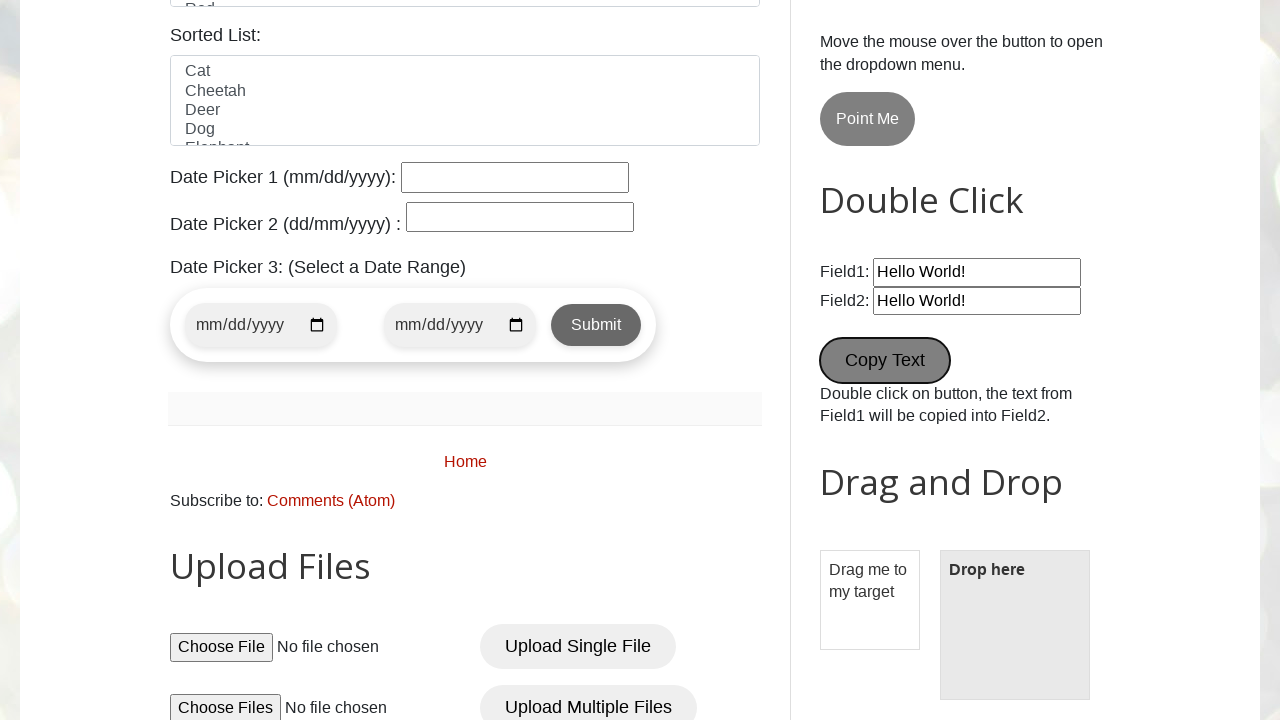

Assertion passed: field2 contains copied text
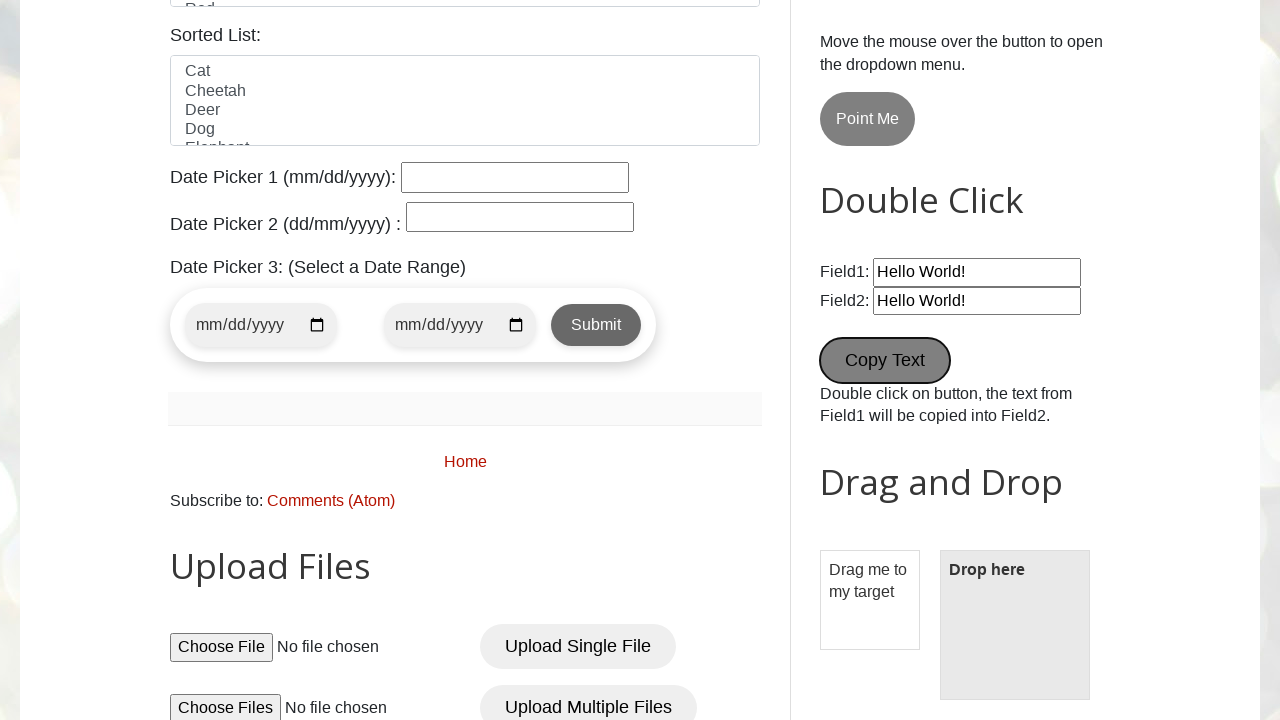

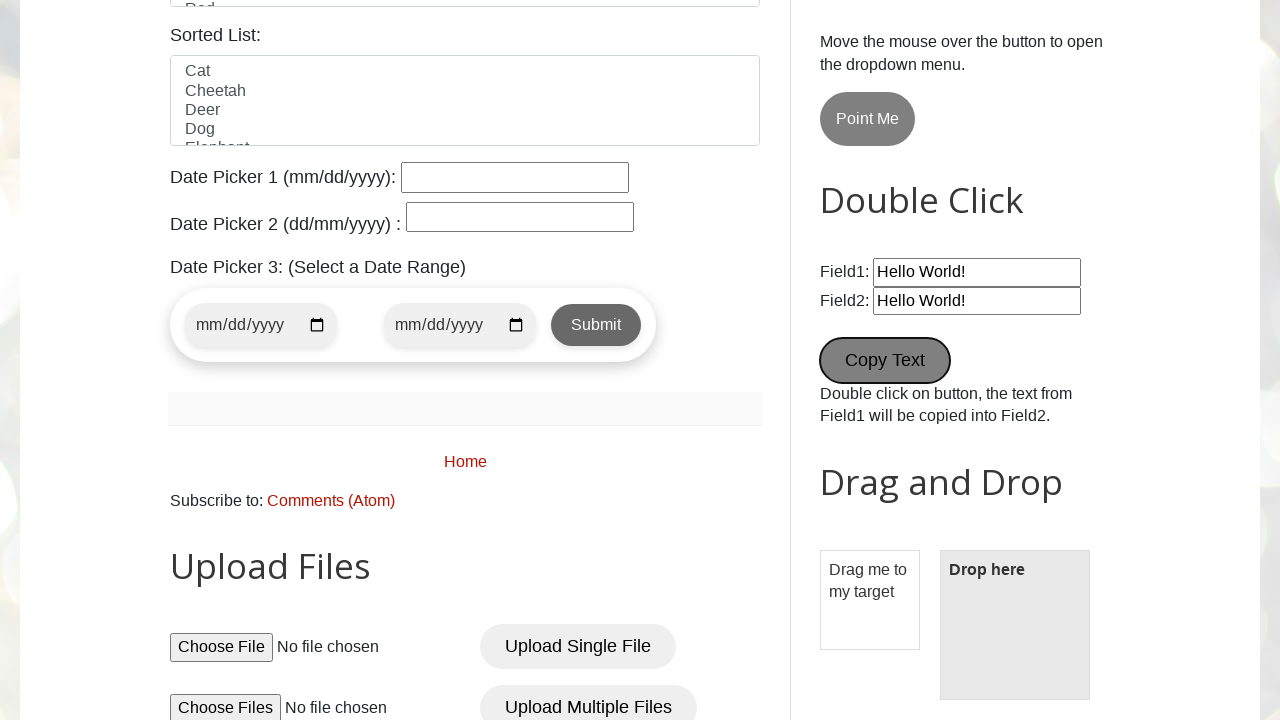